Tests a form submission workflow by extracting a value from an element's attribute, calculating a result using a mathematical formula, filling in the answer, checking a checkbox, clicking a radio button, and submitting the form.

Starting URL: http://suninjuly.github.io/get_attribute.html

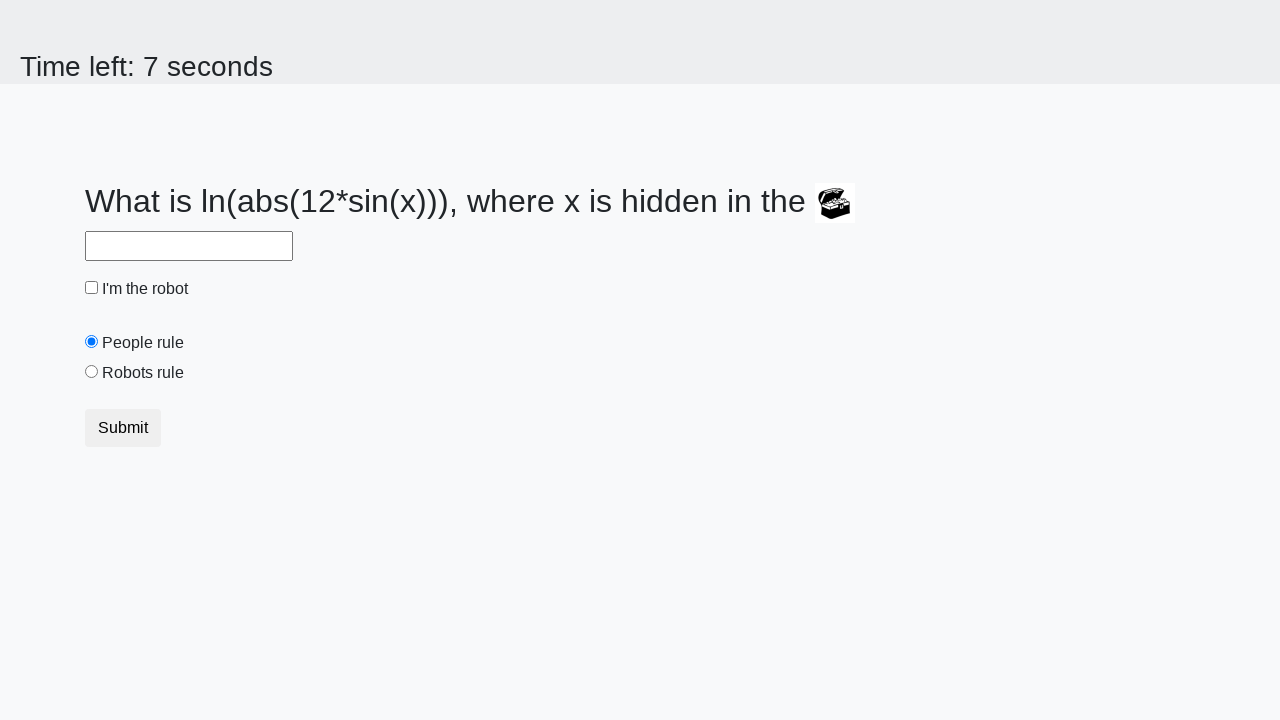

Located treasure element
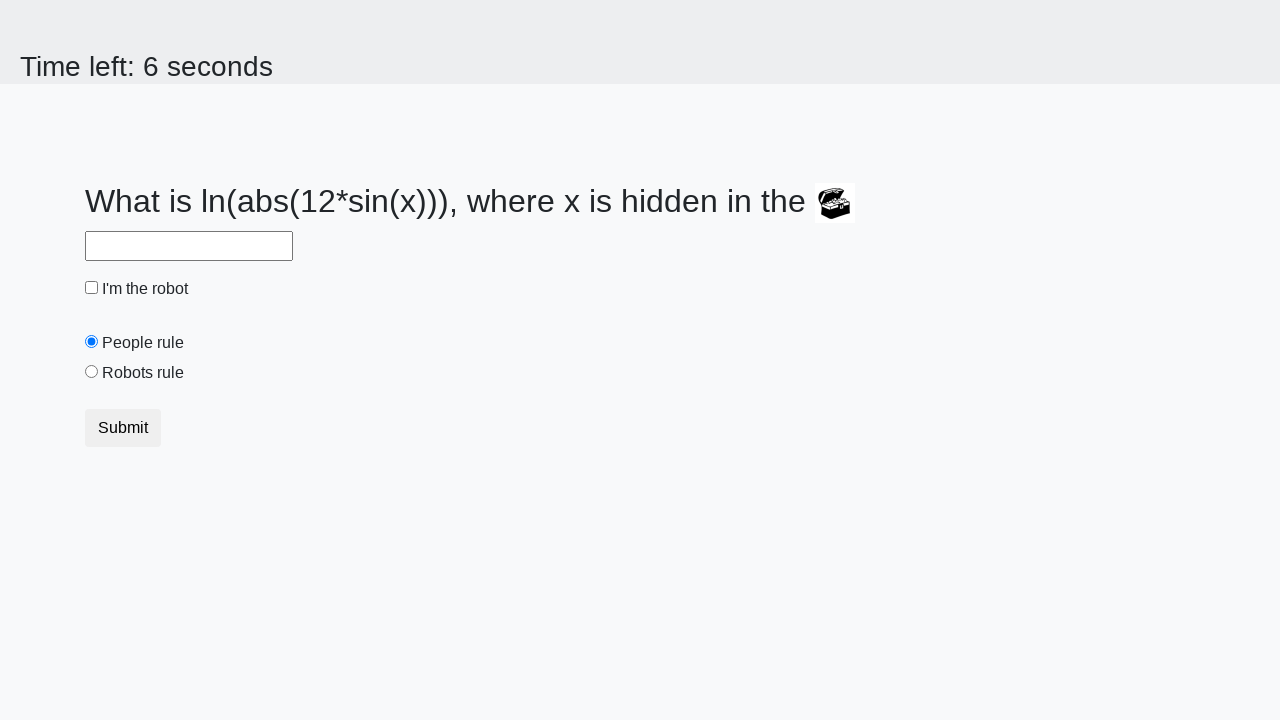

Extracted valuex attribute from treasure element
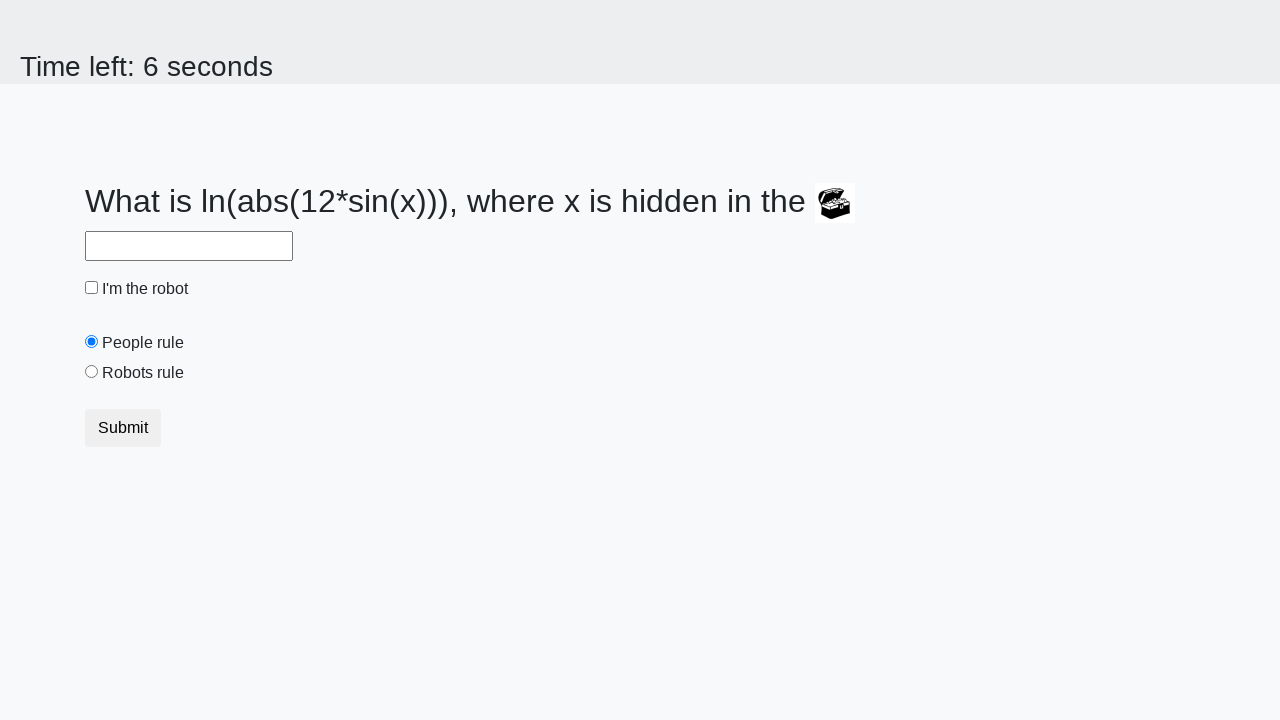

Calculated answer using formula log(abs(12*sin(37)))
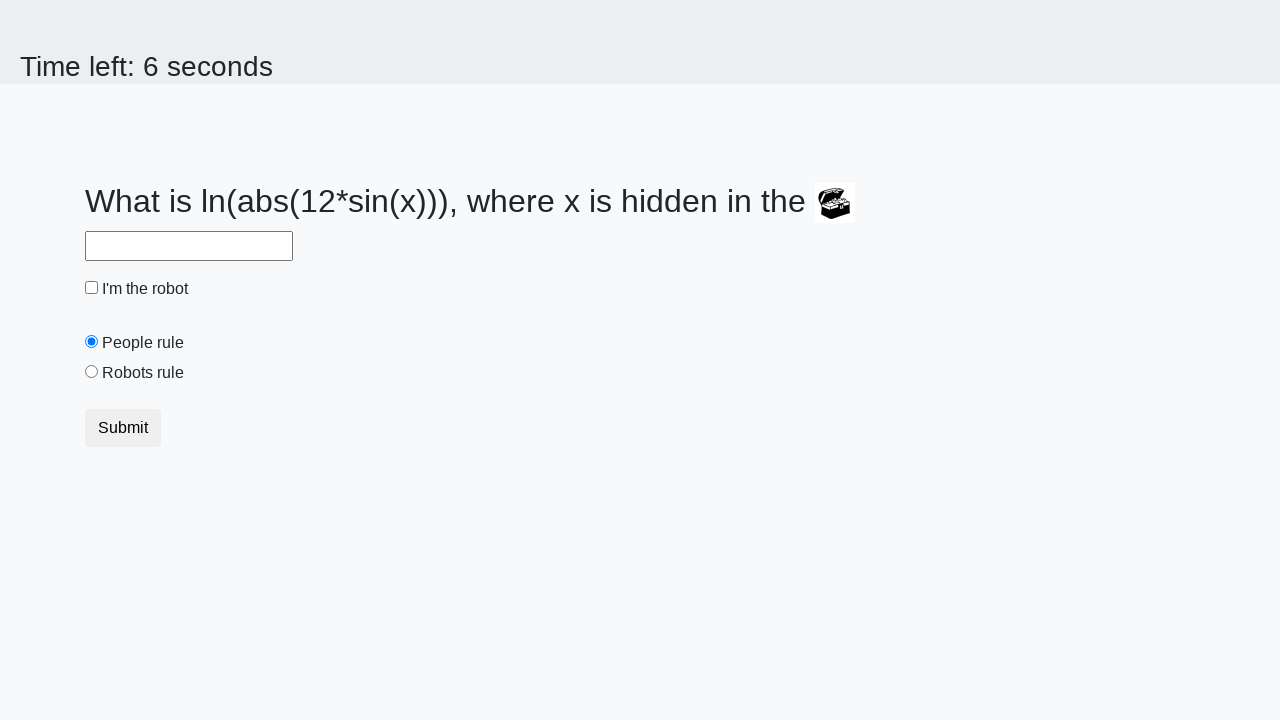

Filled answer field with calculated value: 2.0441326553823185 on #answer
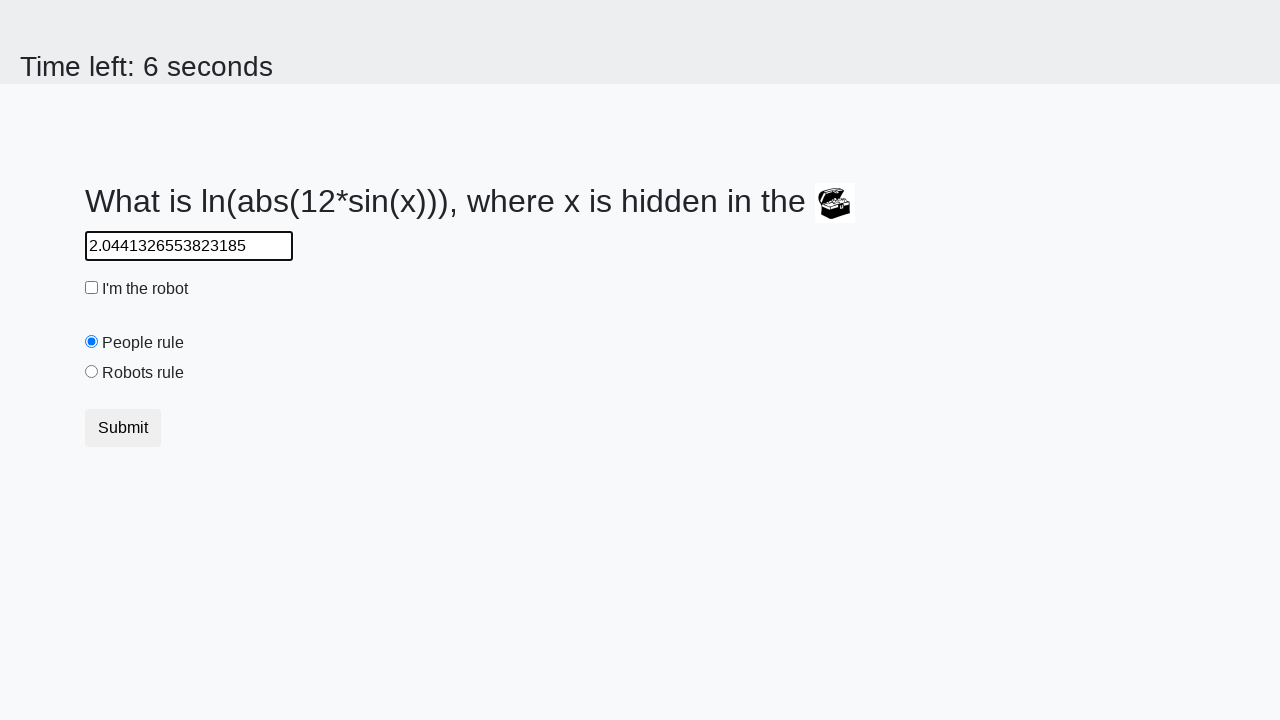

Checked the robot checkbox at (92, 288) on #robotCheckbox
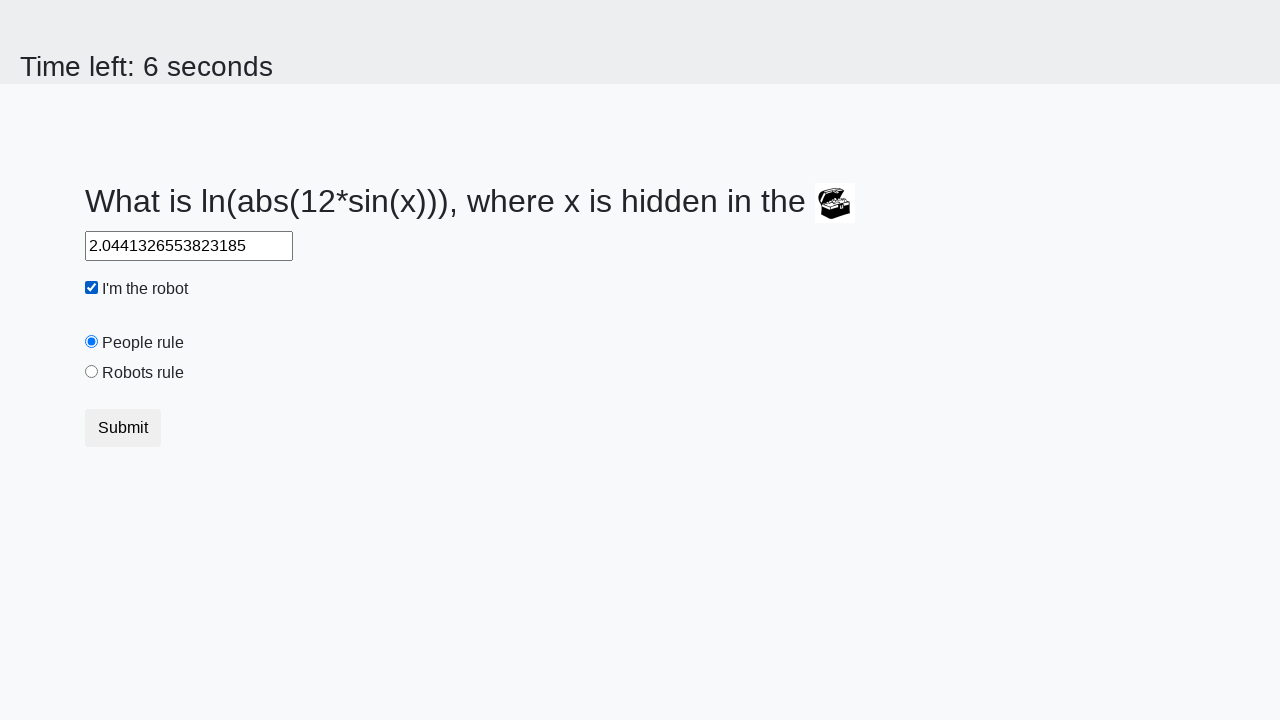

Clicked the robots rule radio button at (92, 372) on #robotsRule
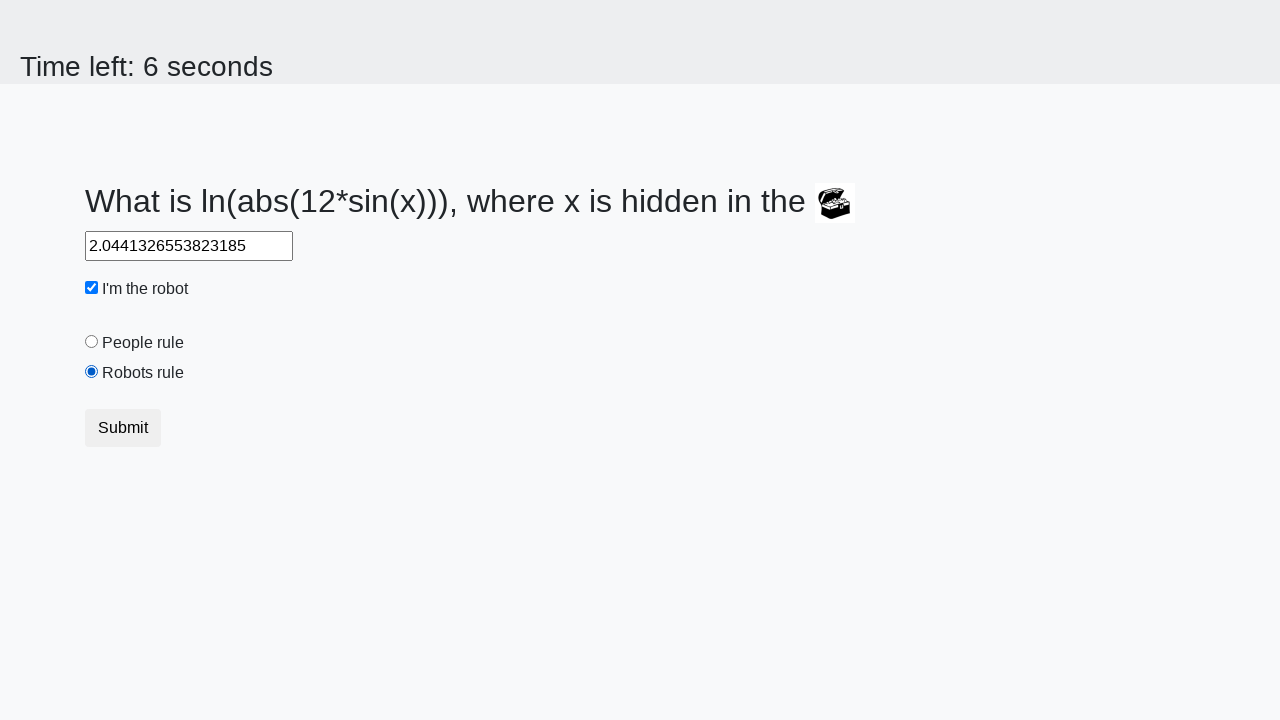

Clicked the submit button to complete form submission at (123, 428) on button.btn
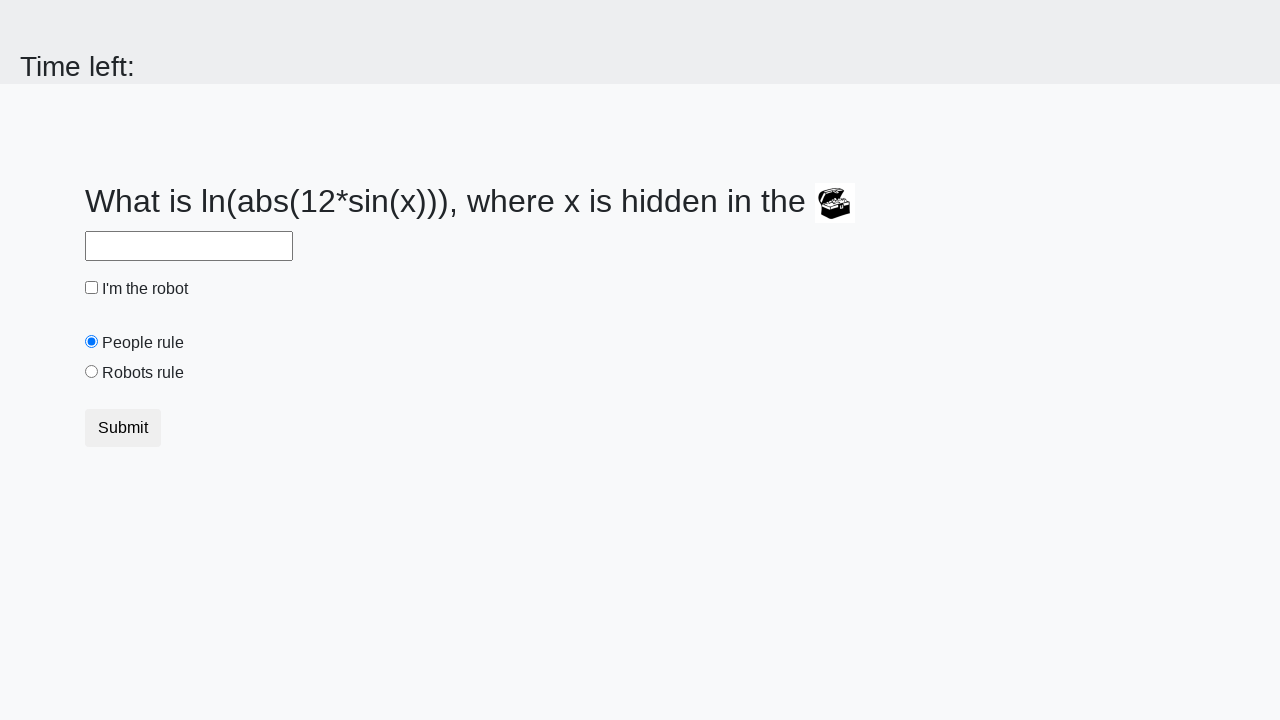

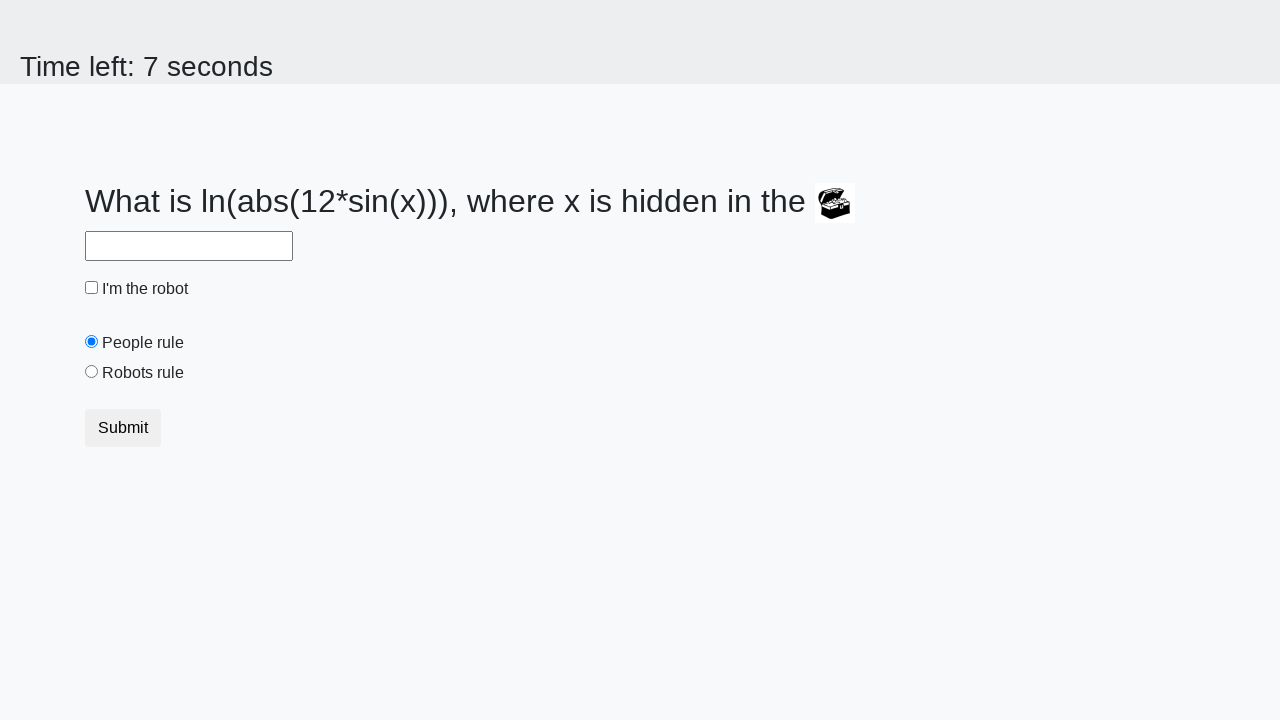